Tests the Europcar Mexico car rental search flow by entering a pickup location (city), selecting from dropdown results, and choosing a start date from the calendar date picker.

Starting URL: https://www.europcar.com.mx/

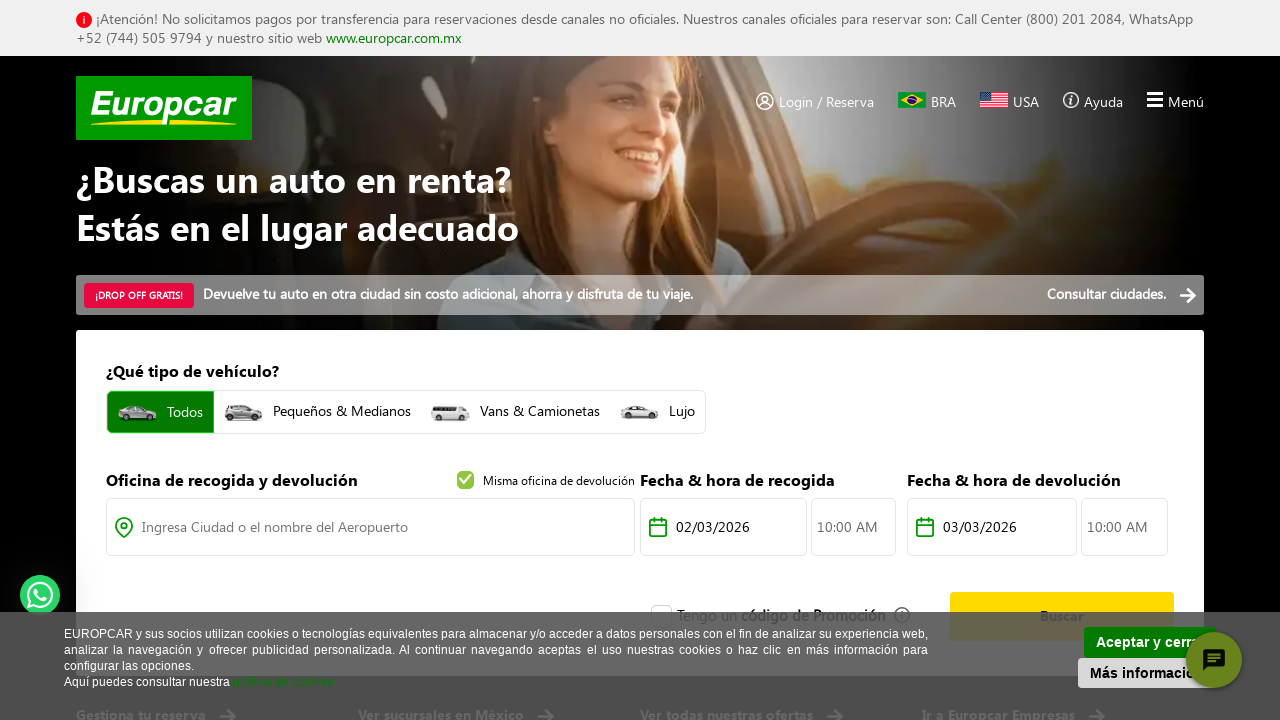

Filled pickup location field with 'Cancun' on #idcheckoutLocationName
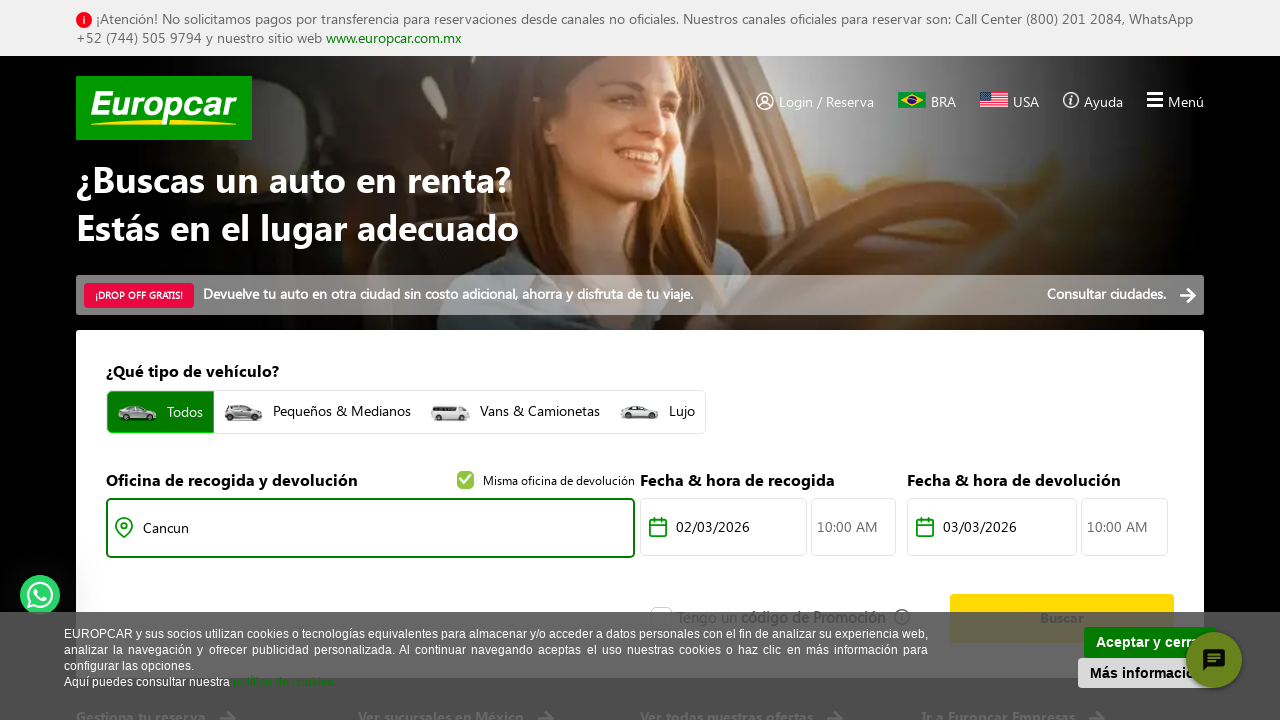

Search results dropdown appeared
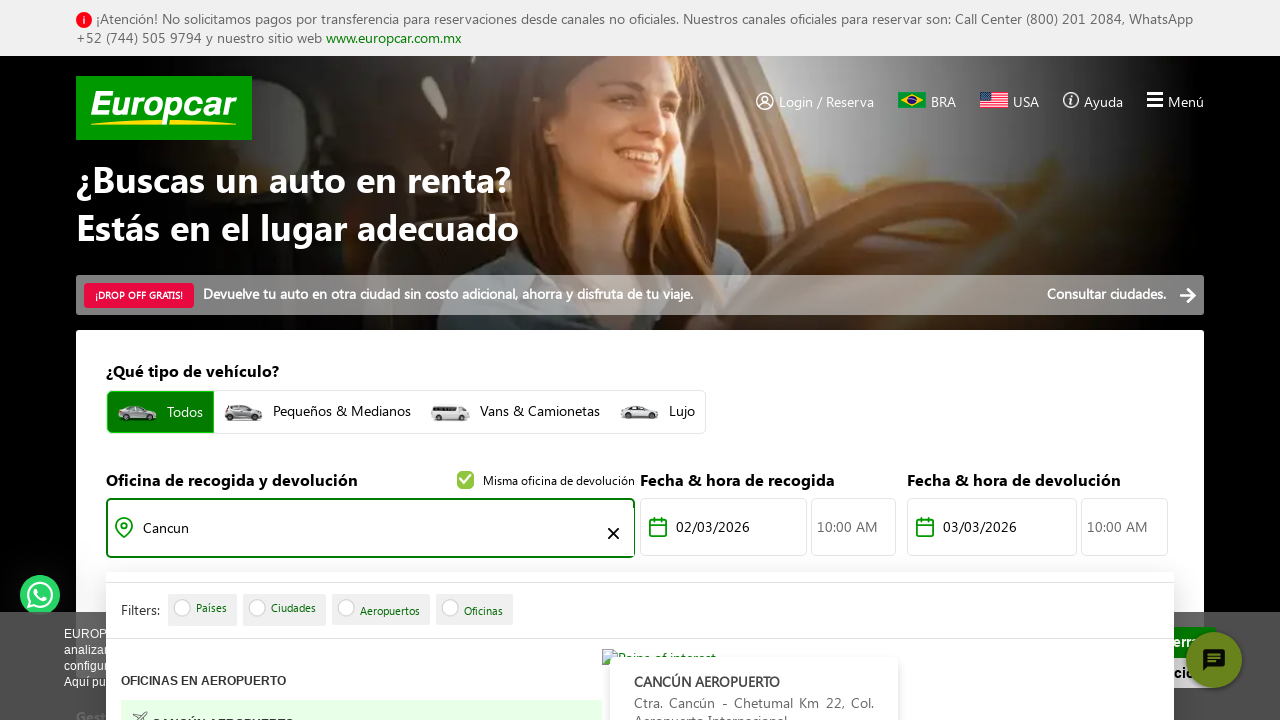

Waited for search results to populate
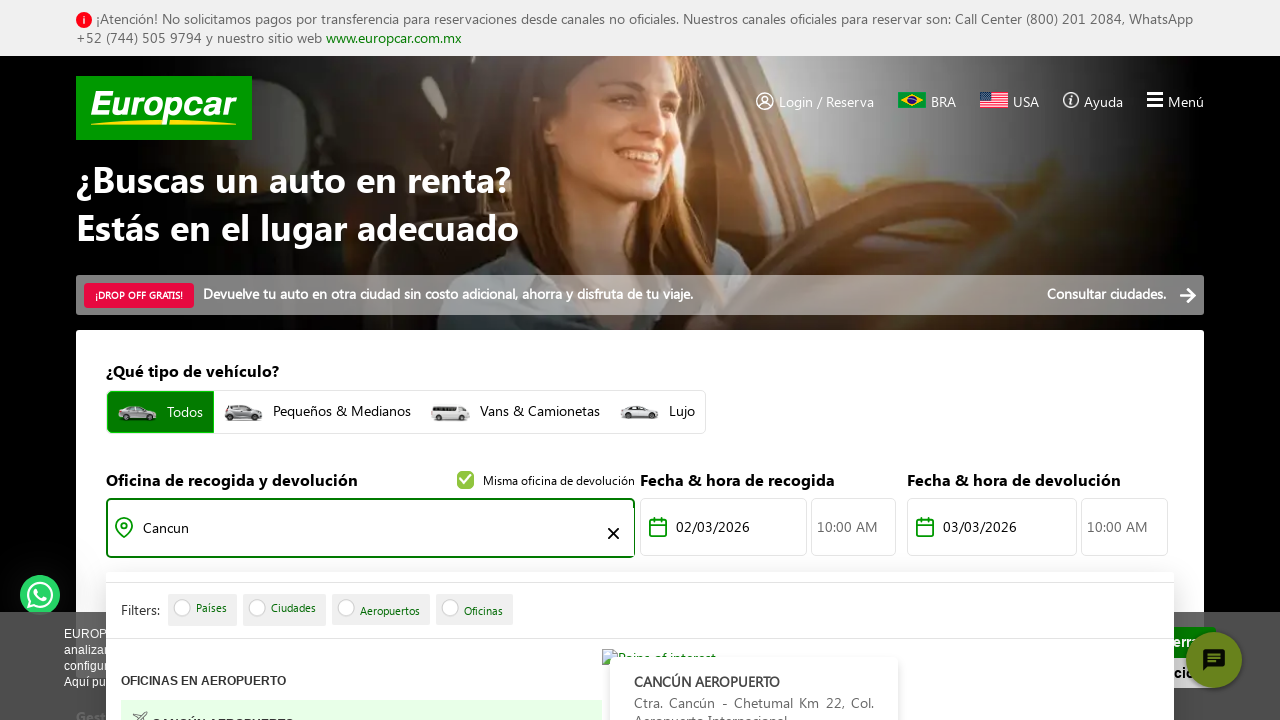

Location dropdown list items are ready
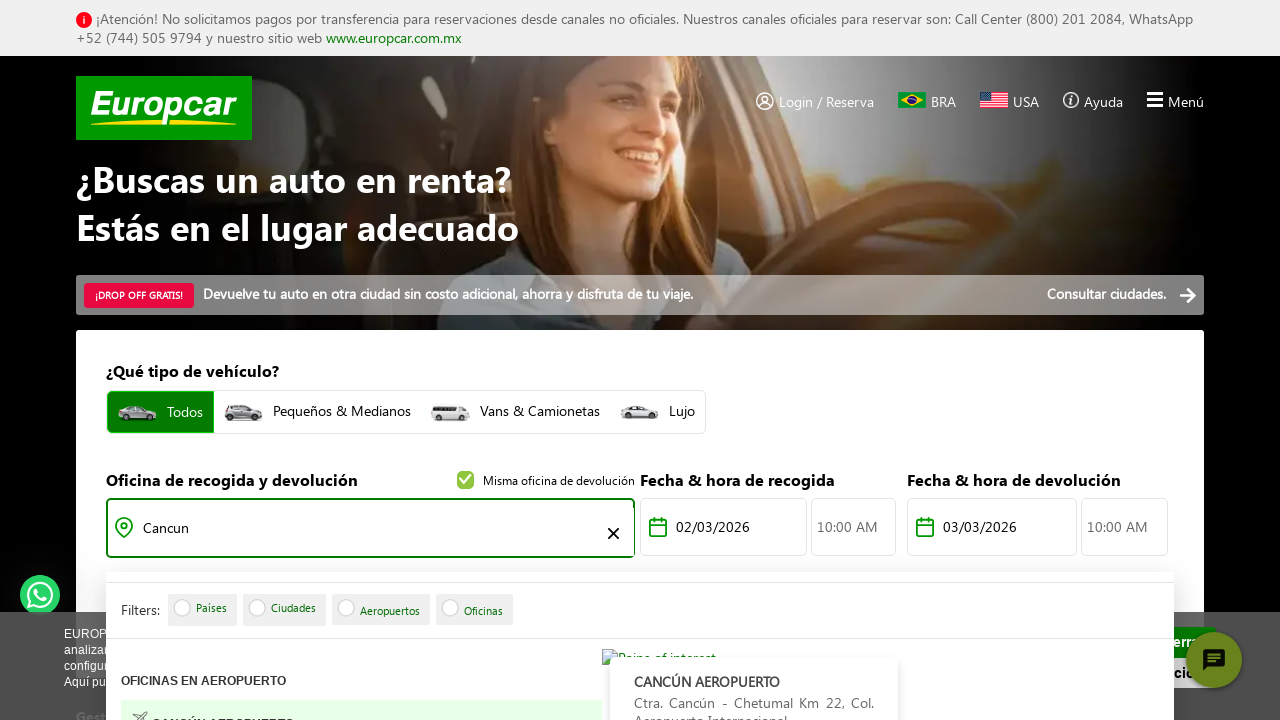

Selected first location option from dropdown results at (354, 682) on .custom-menu-search li:first-child
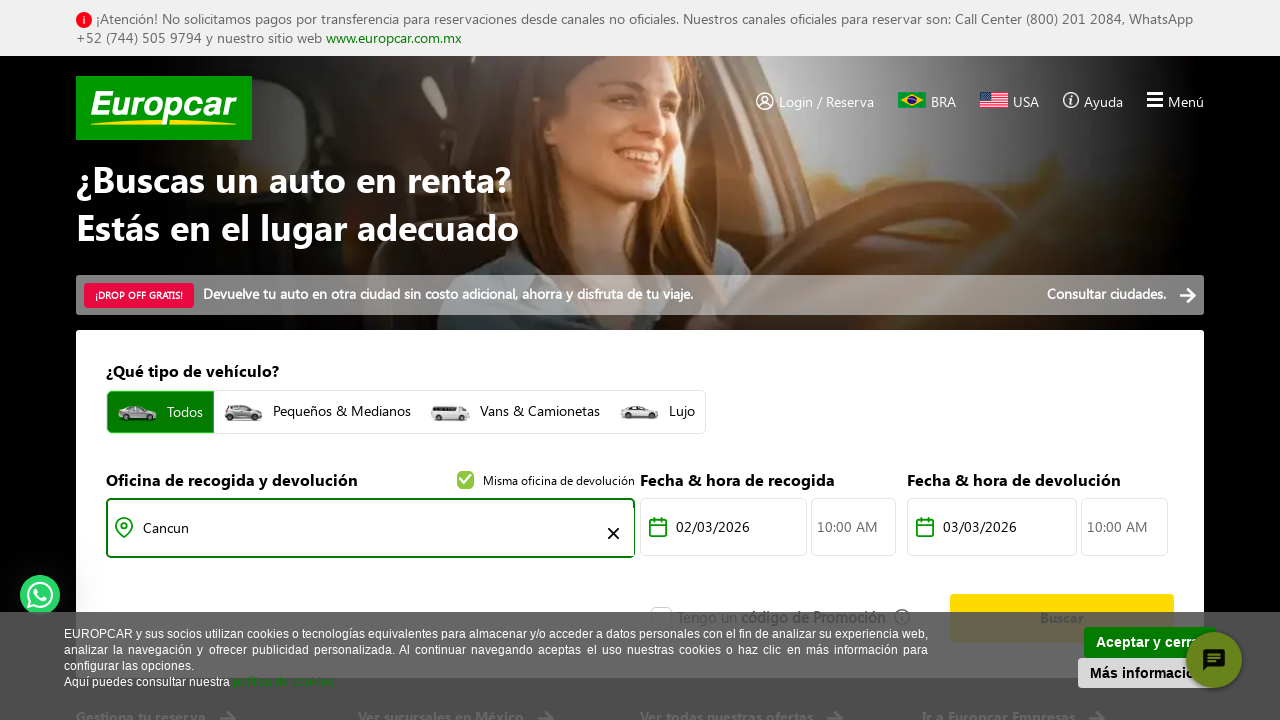

Clicked on date picker to open calendar at (724, 527) on #idcheckoutDay
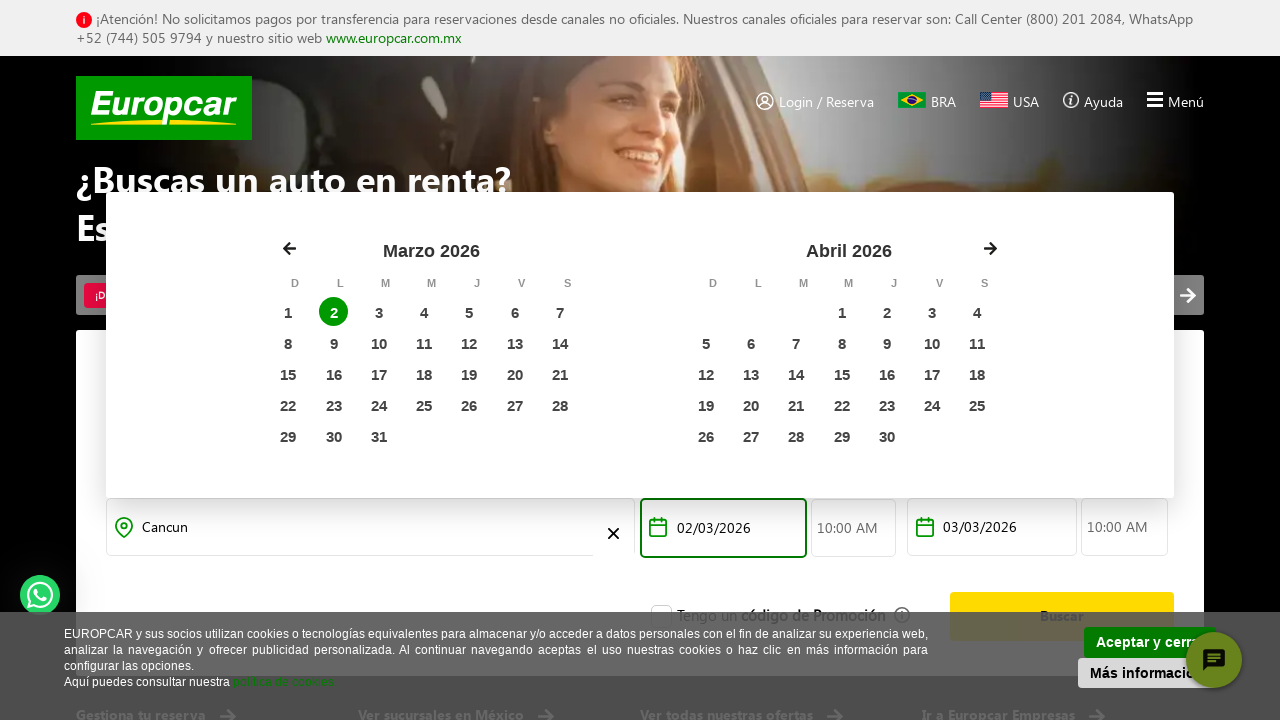

Calendar date picker is now visible
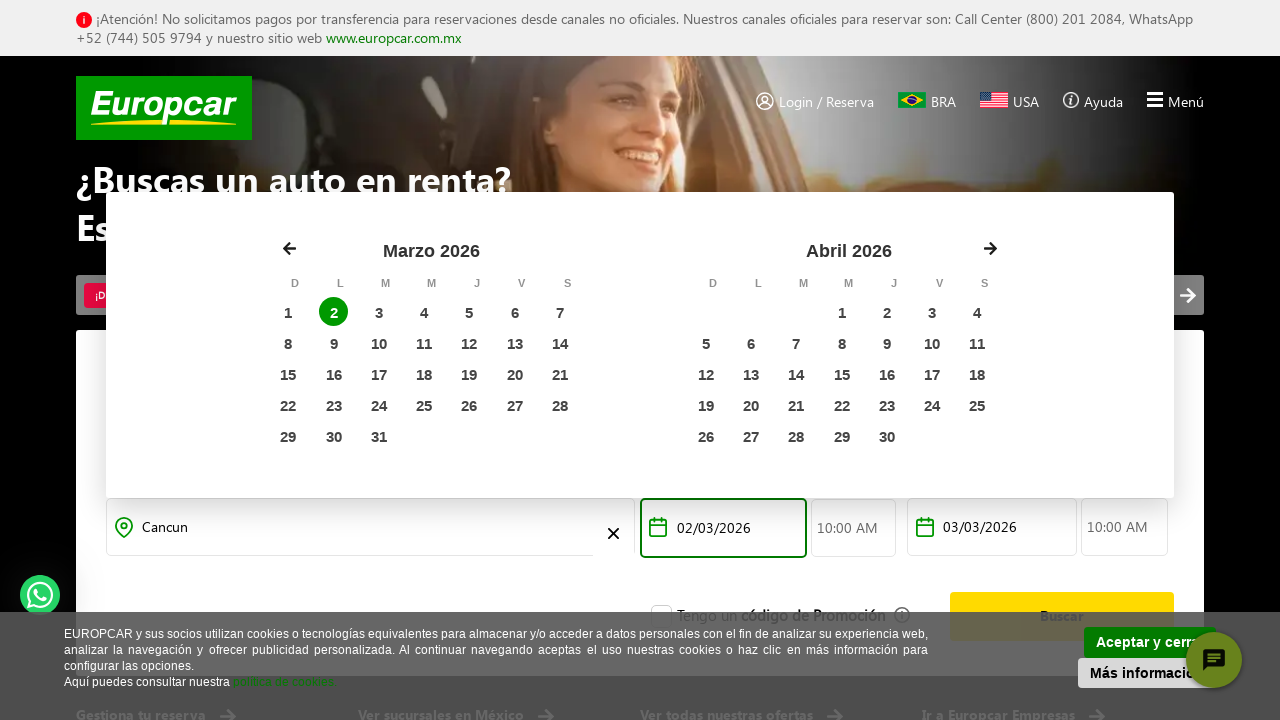

Selected day 15 from the calendar date picker at (288, 374) on #ui-datepicker-div .ui-datepicker-group-first .ui-datepicker-calendar a.ui-state
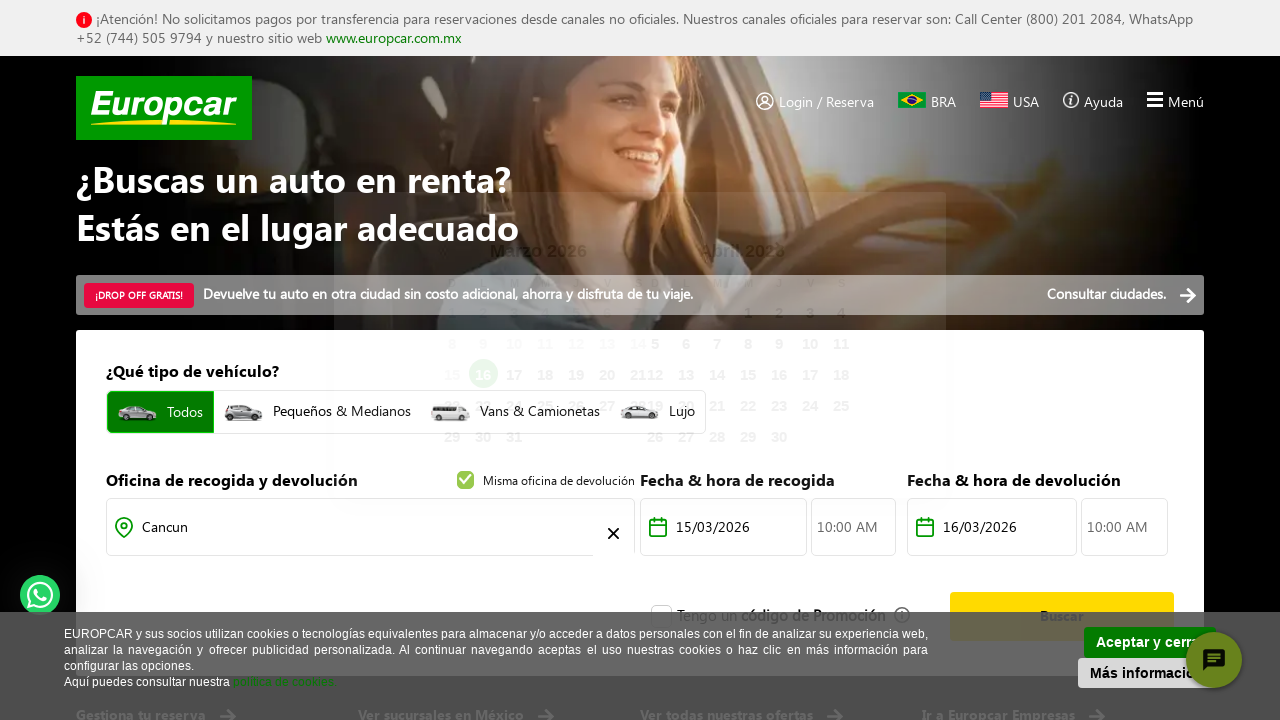

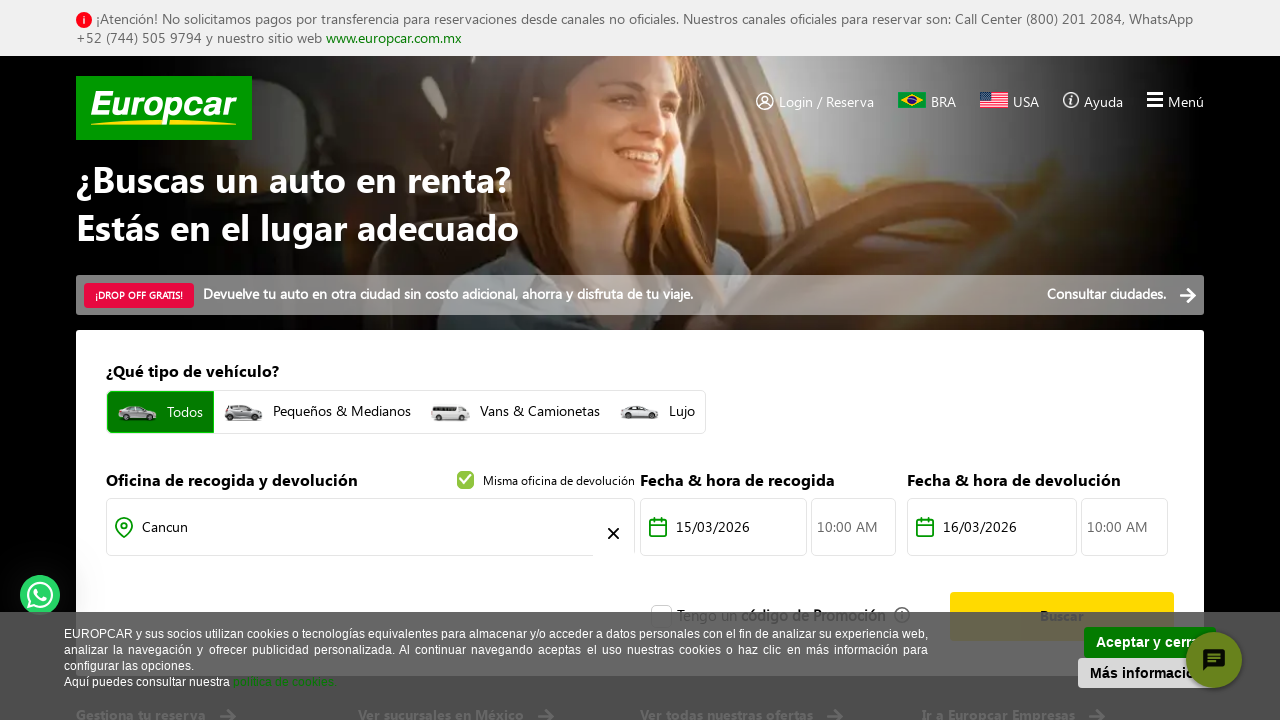